Tests calculator addition with two negative numbers

Starting URL: http://web2.0calc.com/

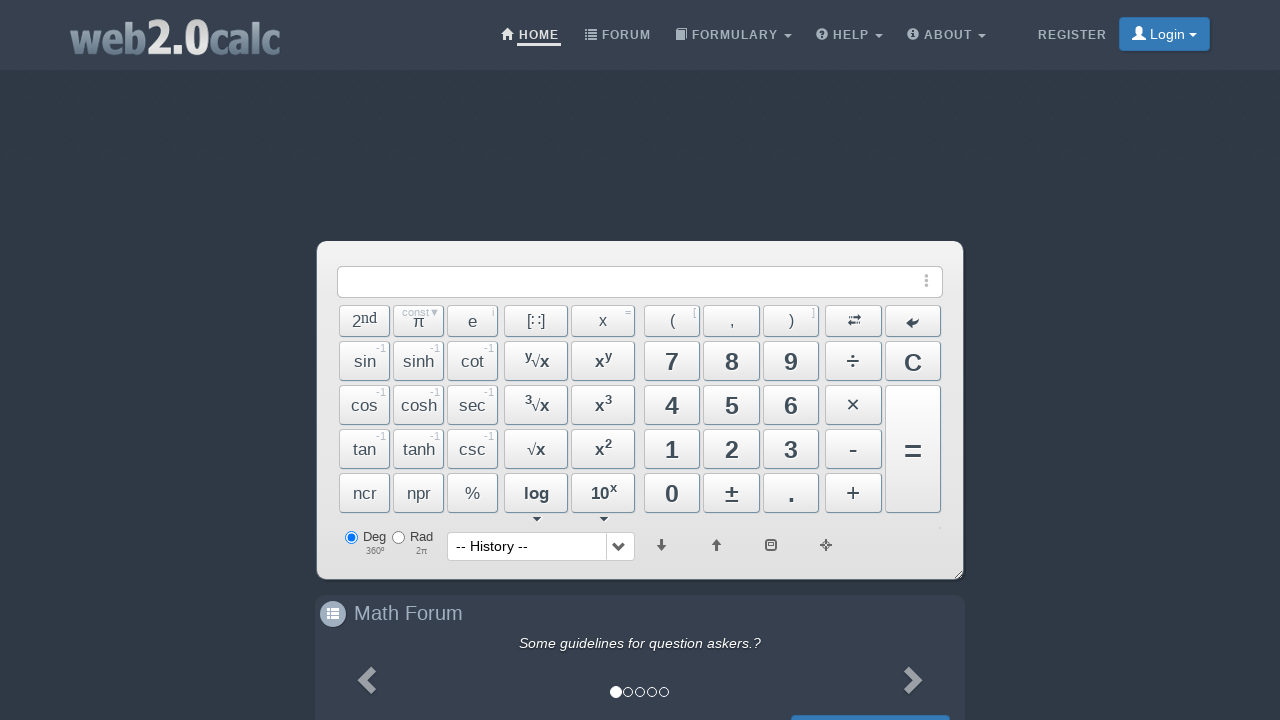

Clicked minus button to start entering first negative number at (853, 449) on #BtnMinus
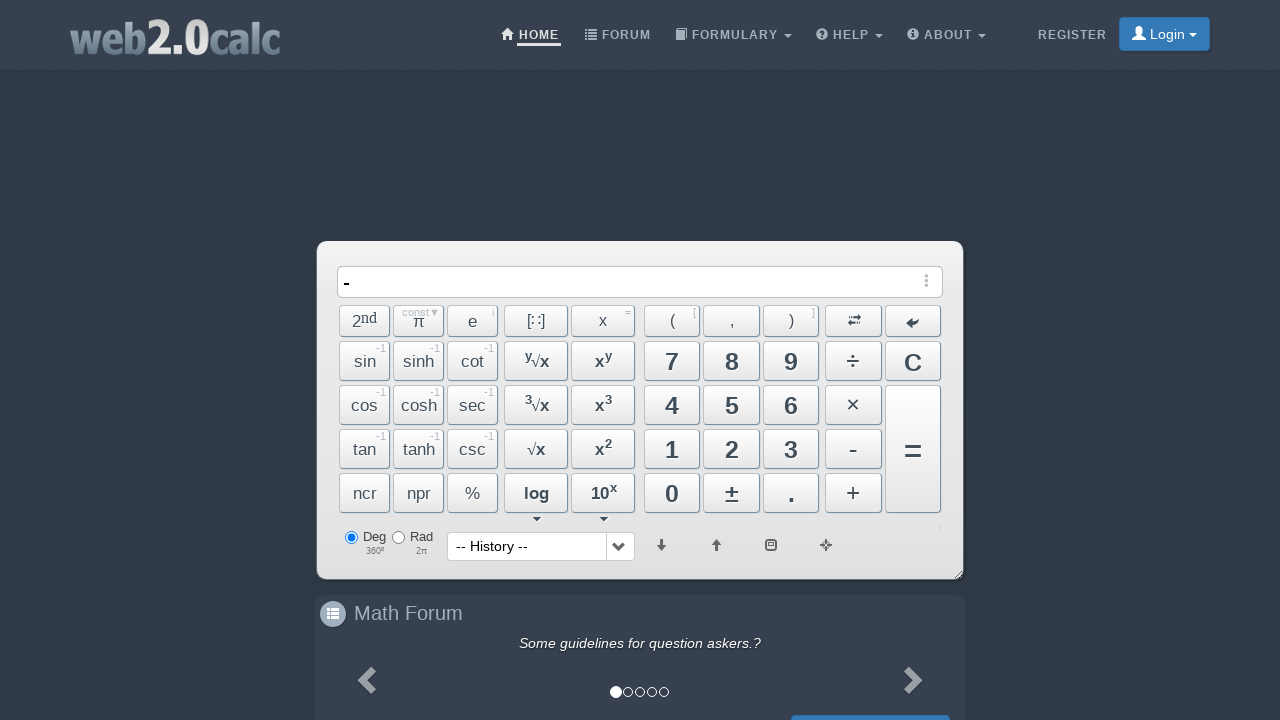

Clicked 4 to complete first negative number (-4) at (672, 405) on #Btn4
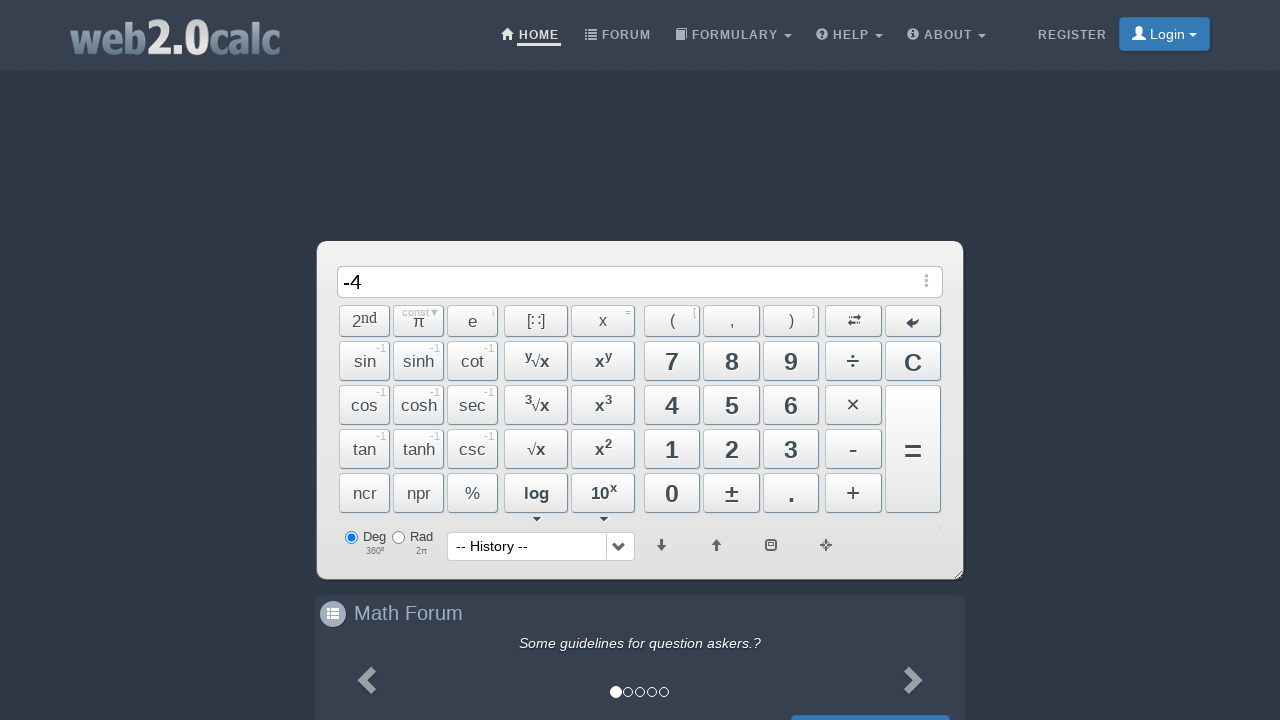

Clicked plus button to add second number at (853, 493) on #BtnPlus
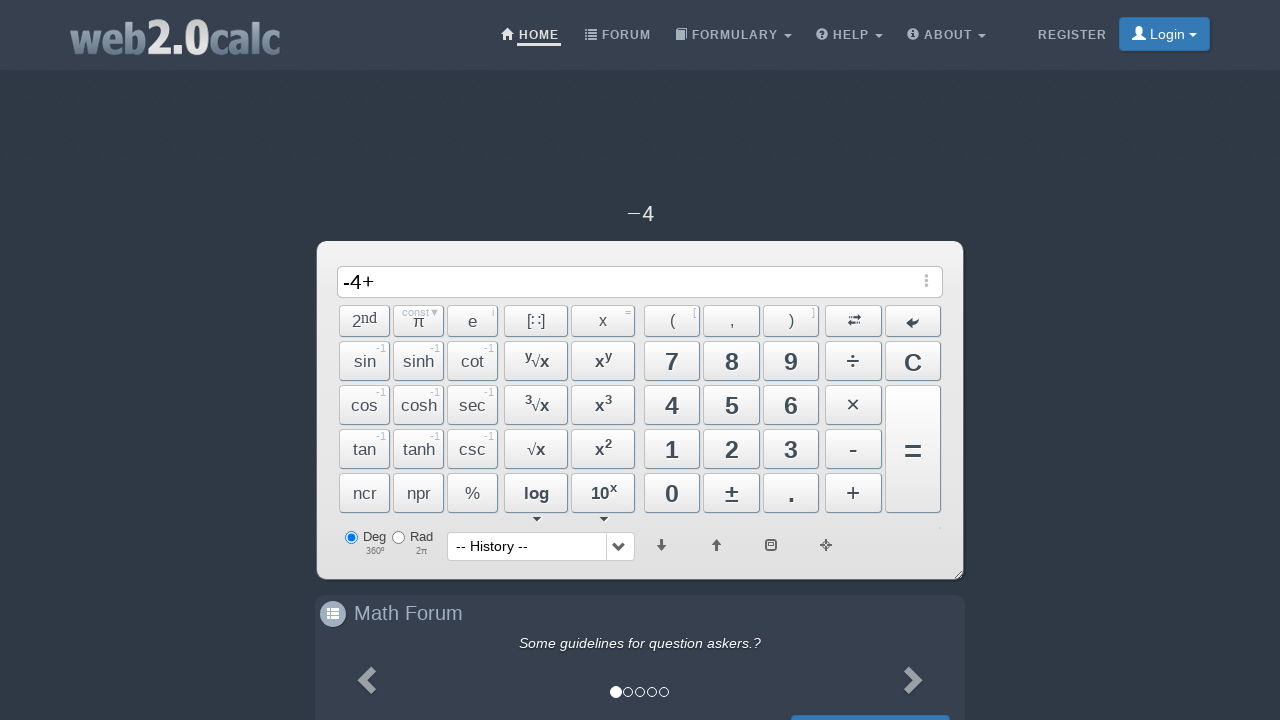

Clicked minus button to start entering second negative number at (853, 449) on #BtnMinus
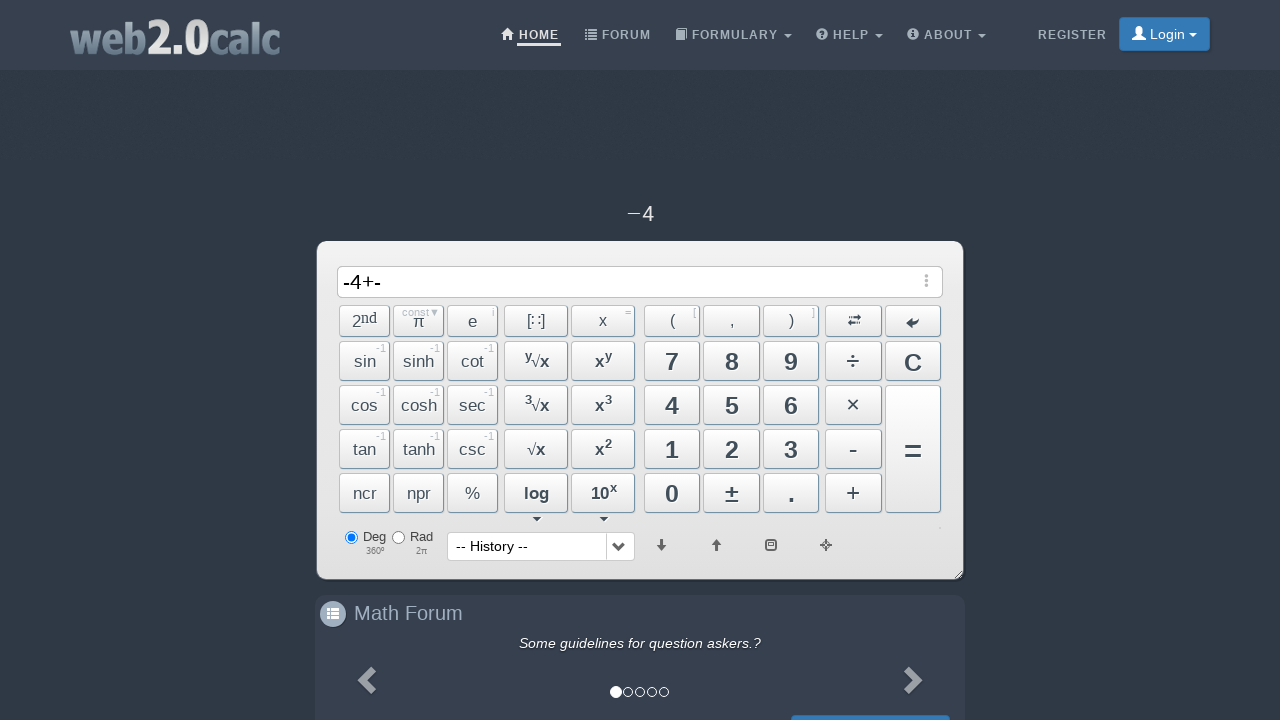

Clicked 6 to complete second negative number (-6) at (791, 405) on #Btn6
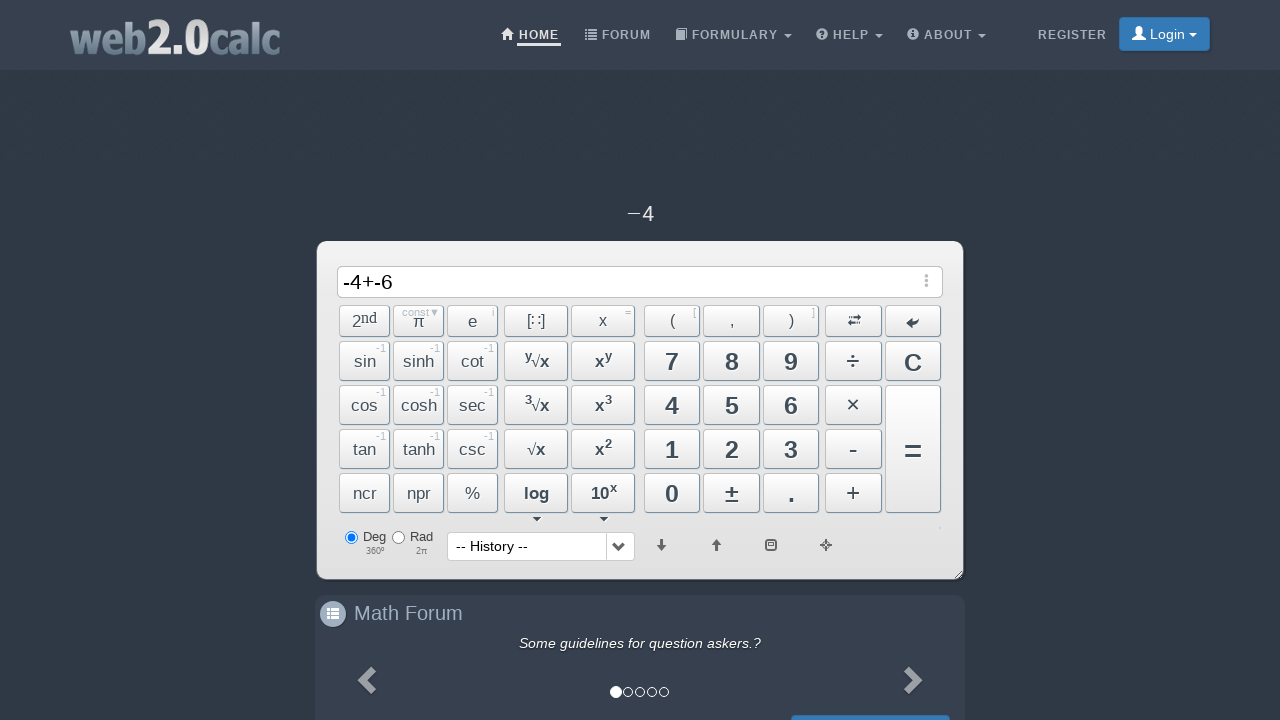

Clicked equals button to calculate result of -4 + -6 at (913, 449) on #BtnCalc
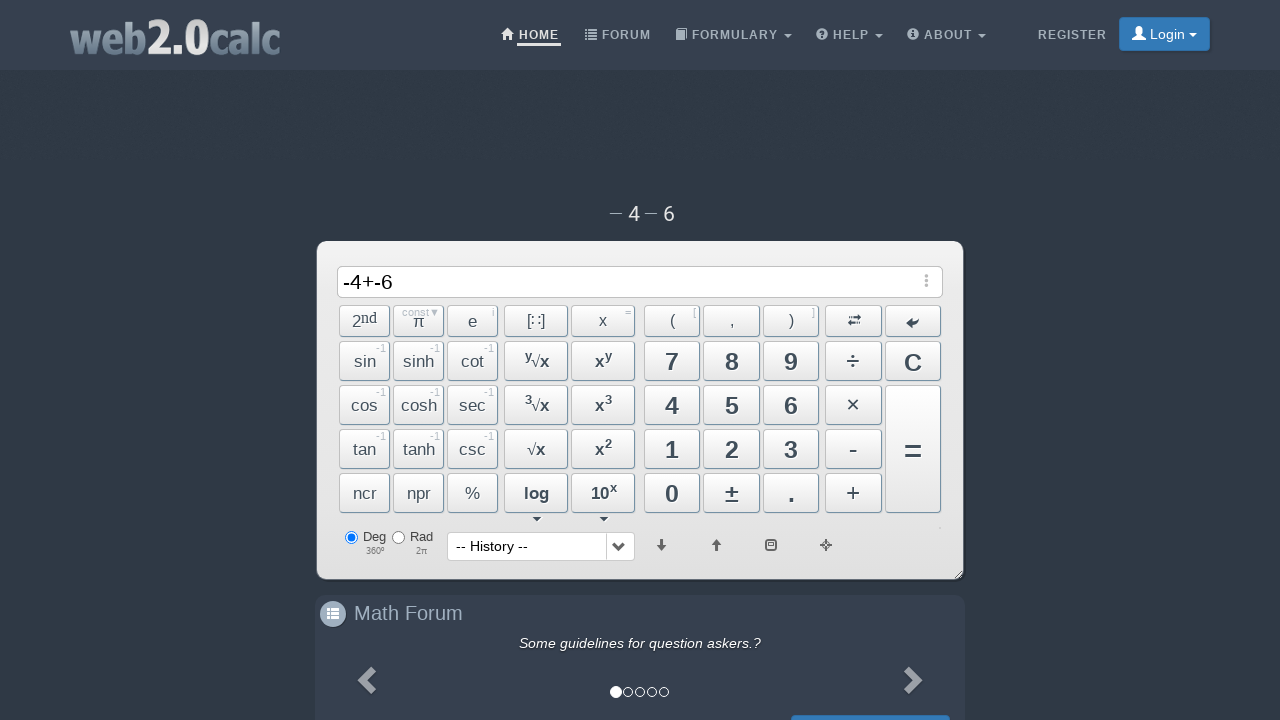

Waited for calculation result to display
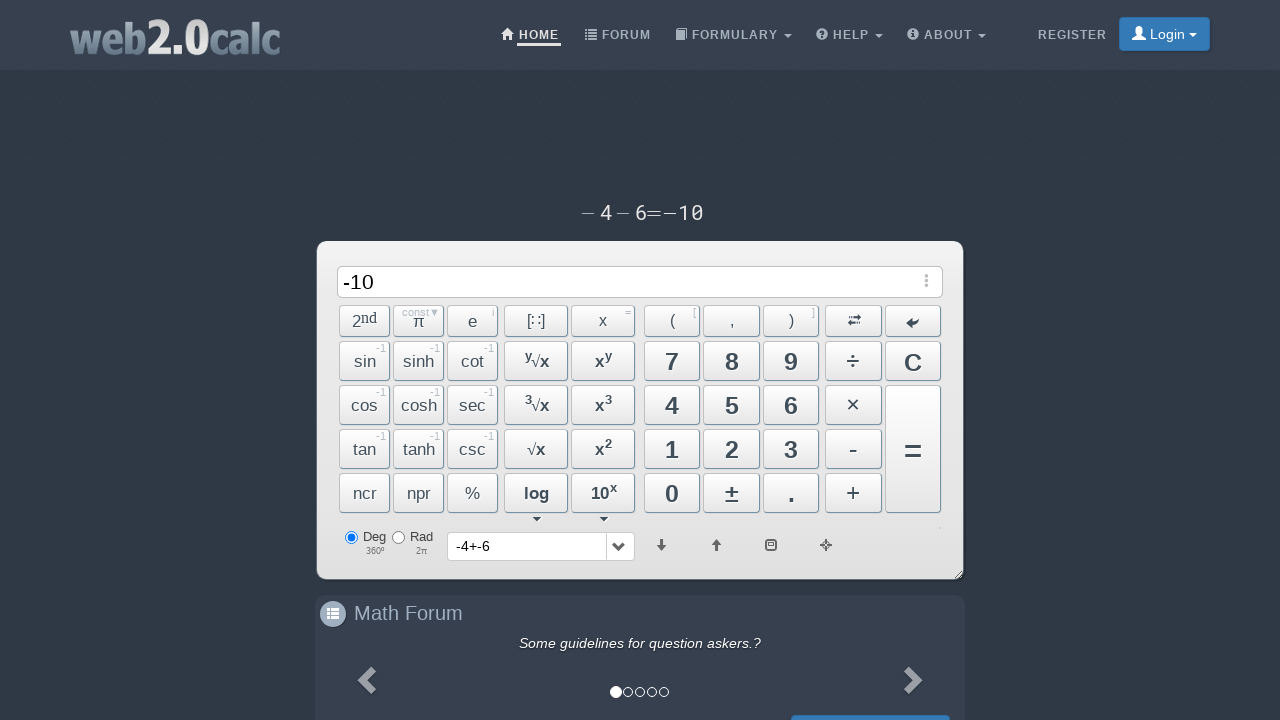

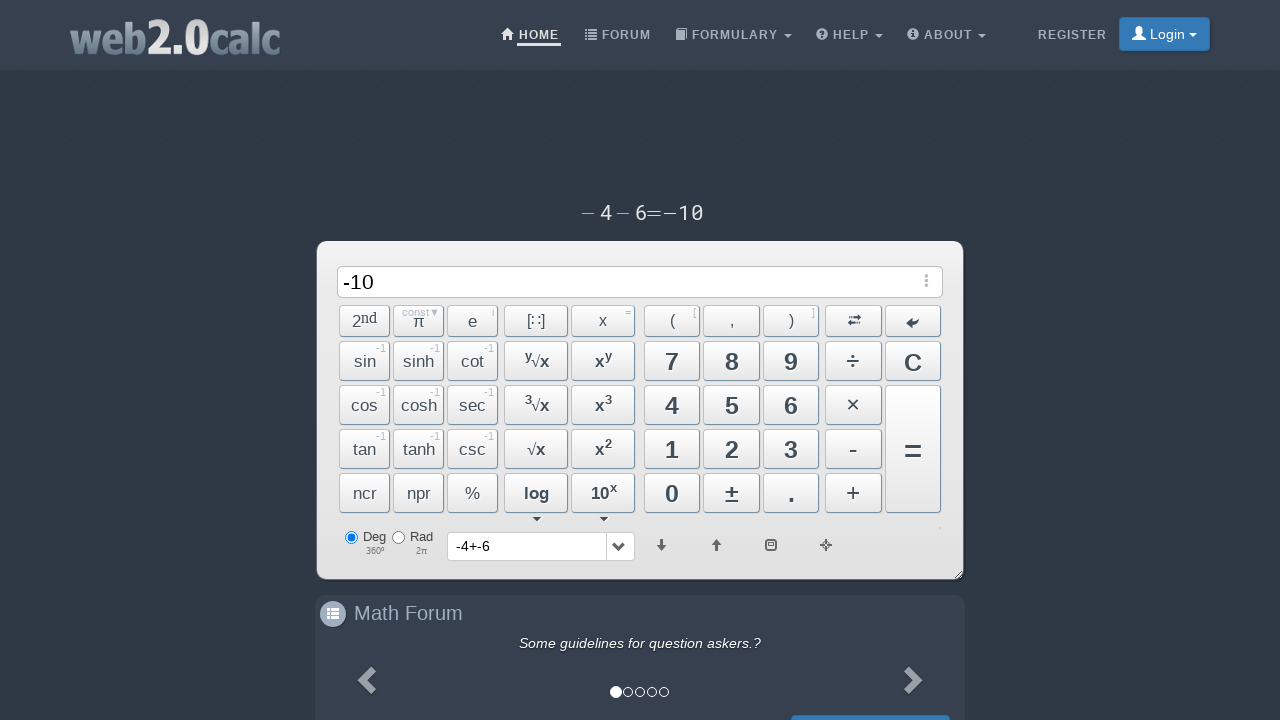